Tests that a todo item is removed when an empty text string is entered during editing

Starting URL: https://demo.playwright.dev/todomvc

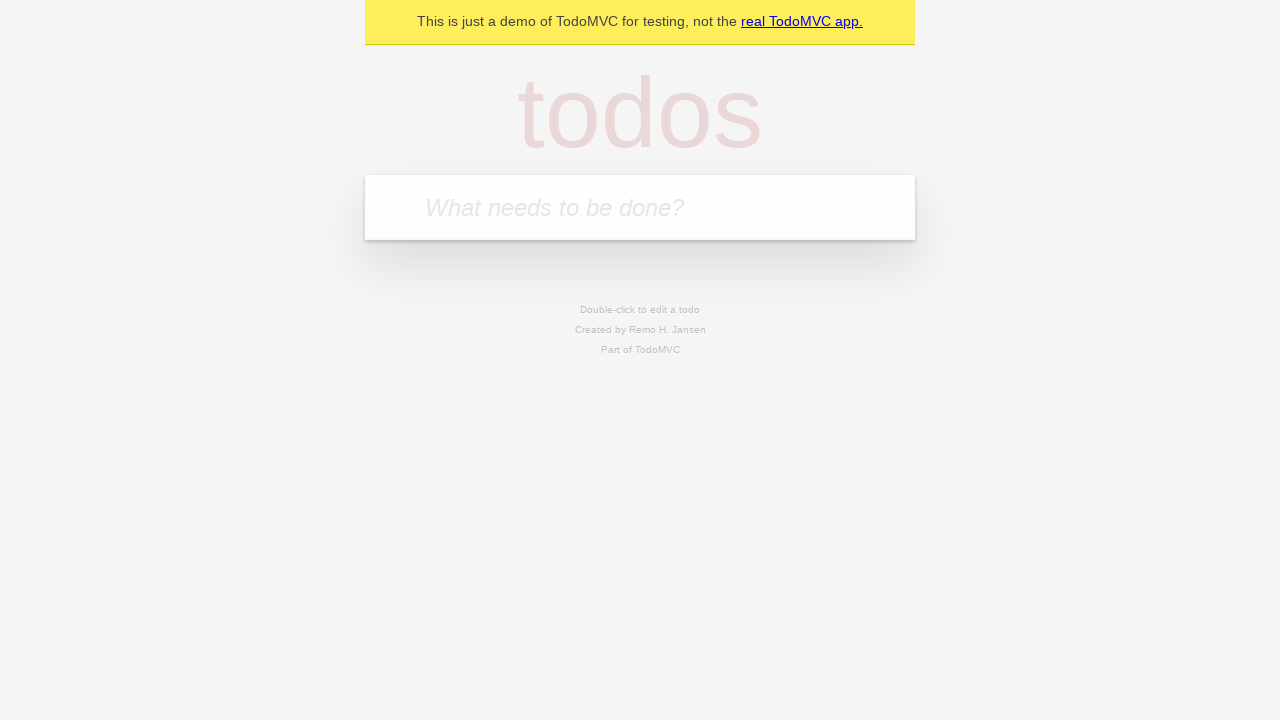

Filled todo input with 'buy some cheese' on internal:attr=[placeholder="What needs to be done?"i]
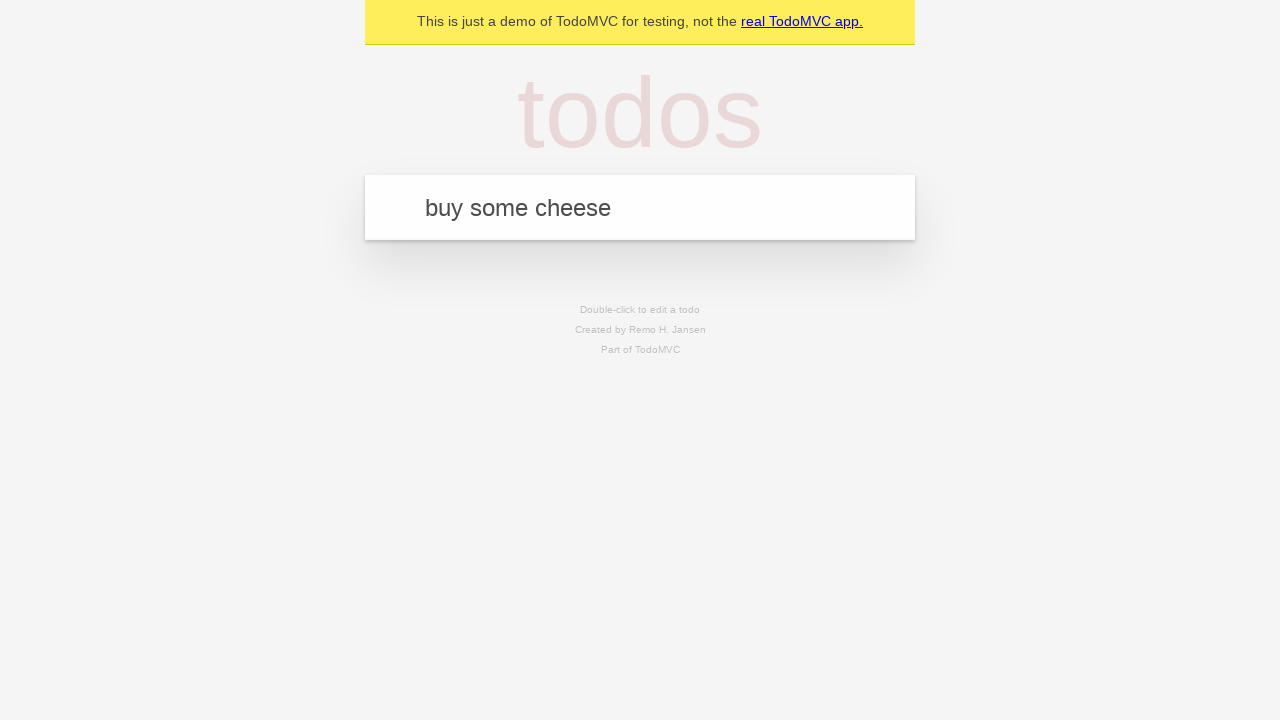

Pressed Enter to create first todo item on internal:attr=[placeholder="What needs to be done?"i]
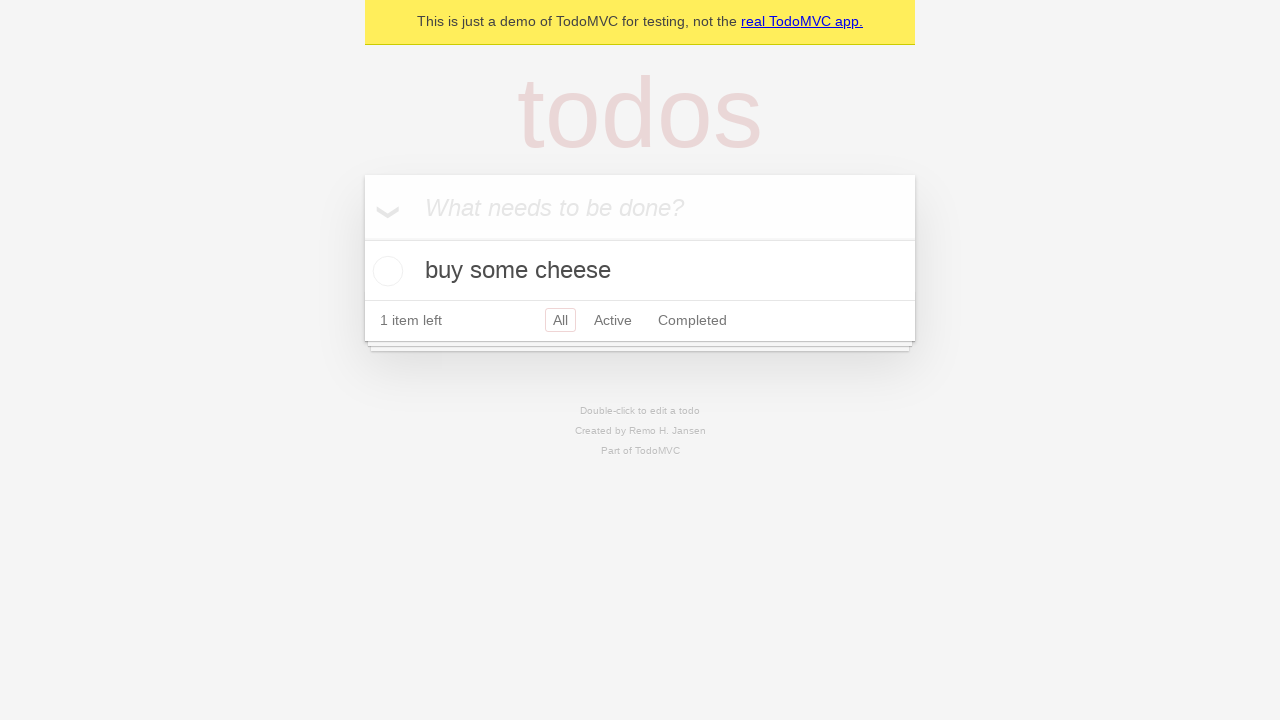

Filled todo input with 'feed the cat' on internal:attr=[placeholder="What needs to be done?"i]
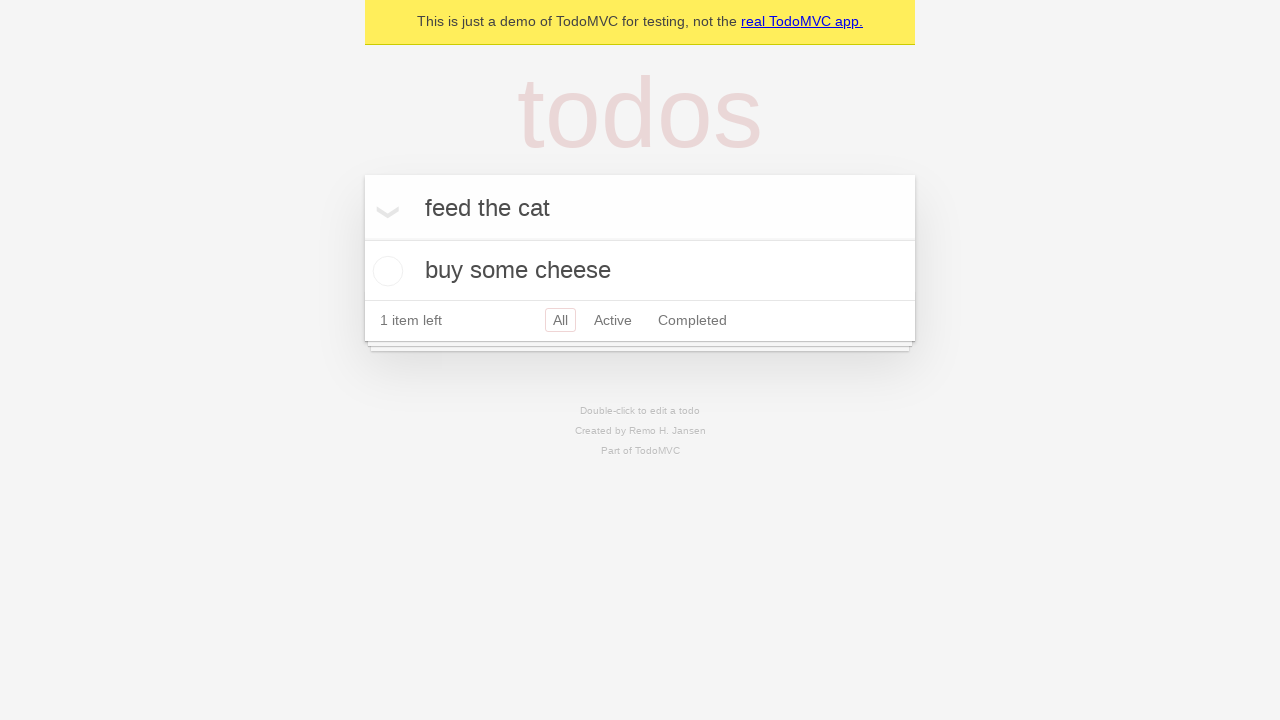

Pressed Enter to create second todo item on internal:attr=[placeholder="What needs to be done?"i]
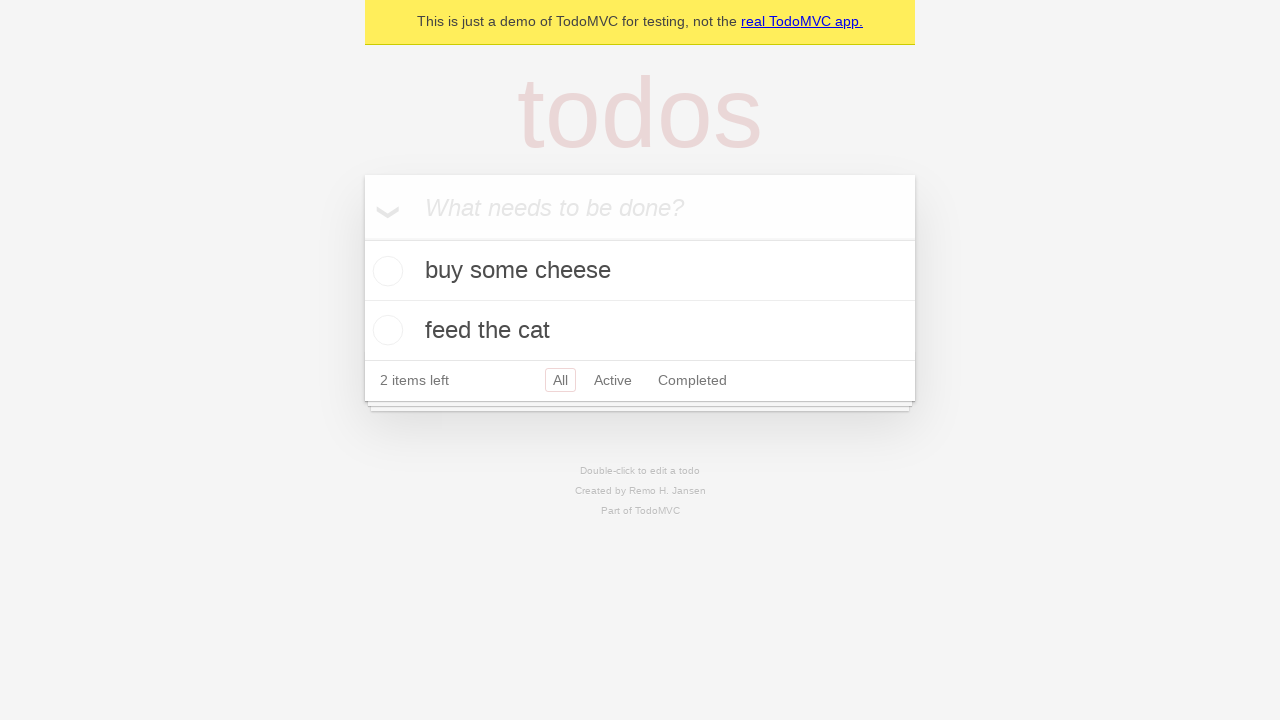

Filled todo input with 'book a doctors appointment' on internal:attr=[placeholder="What needs to be done?"i]
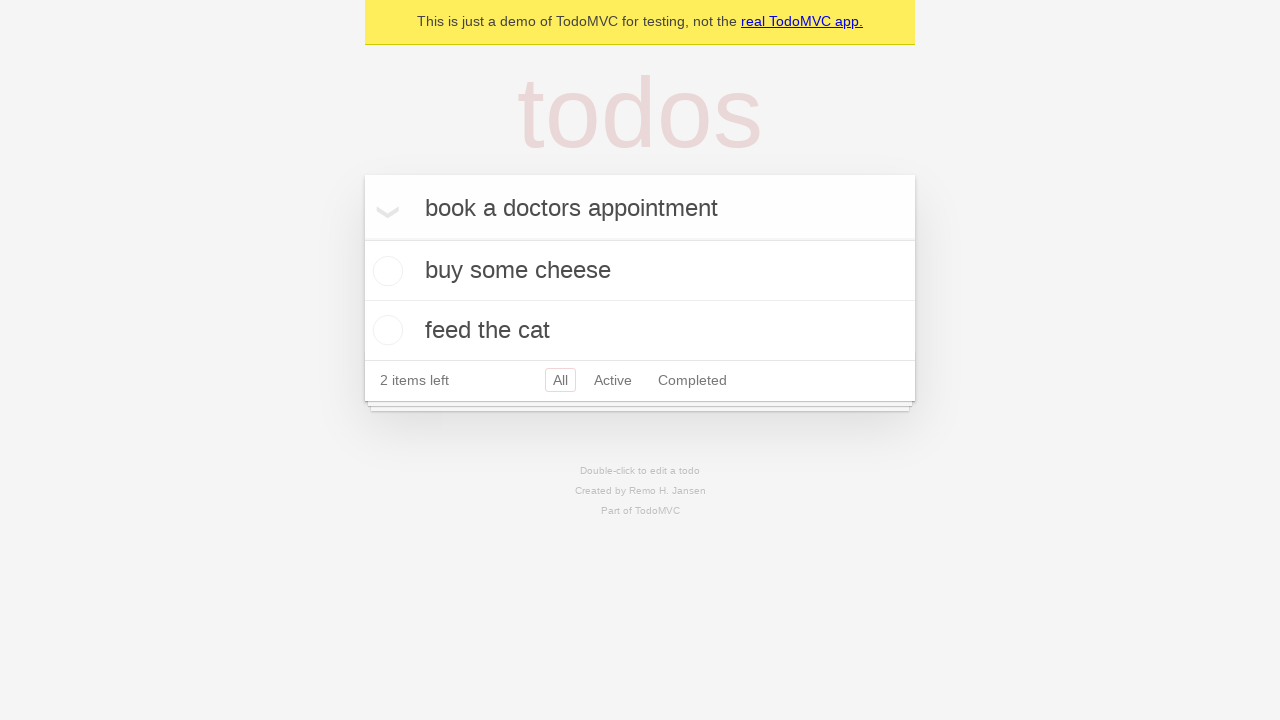

Pressed Enter to create third todo item on internal:attr=[placeholder="What needs to be done?"i]
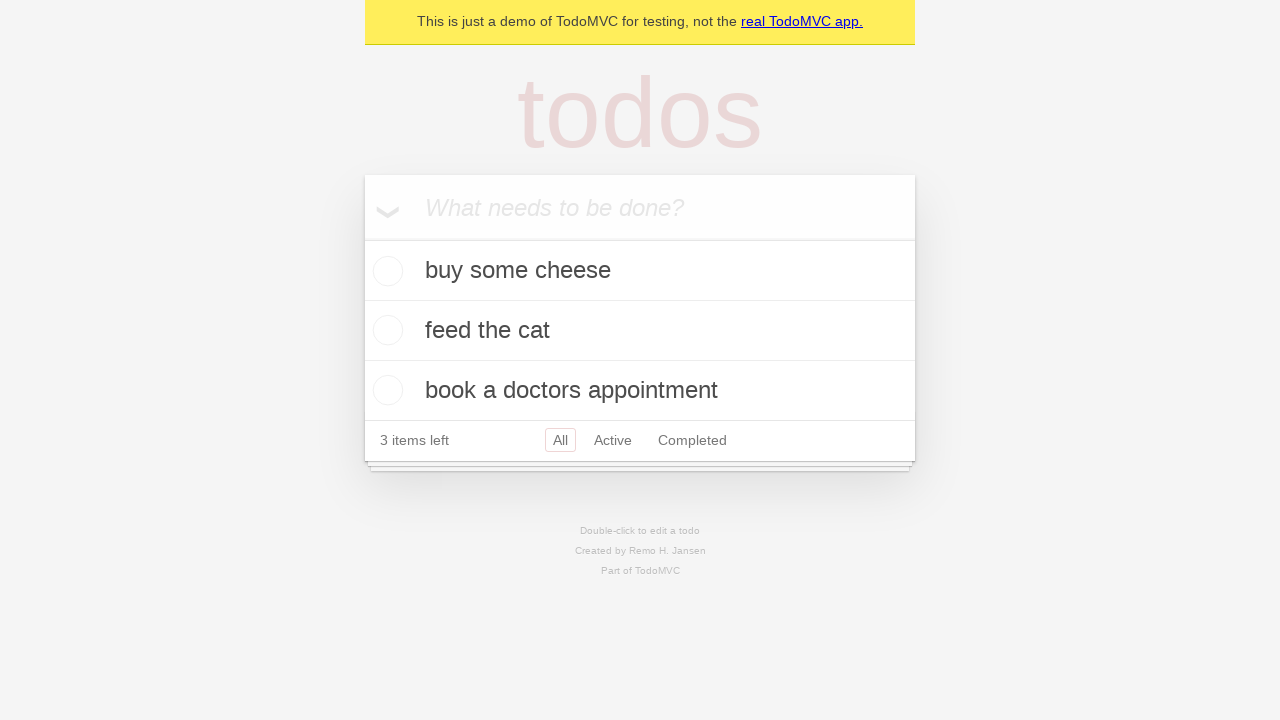

Double-clicked second todo item to enter edit mode at (640, 331) on internal:testid=[data-testid="todo-item"s] >> nth=1
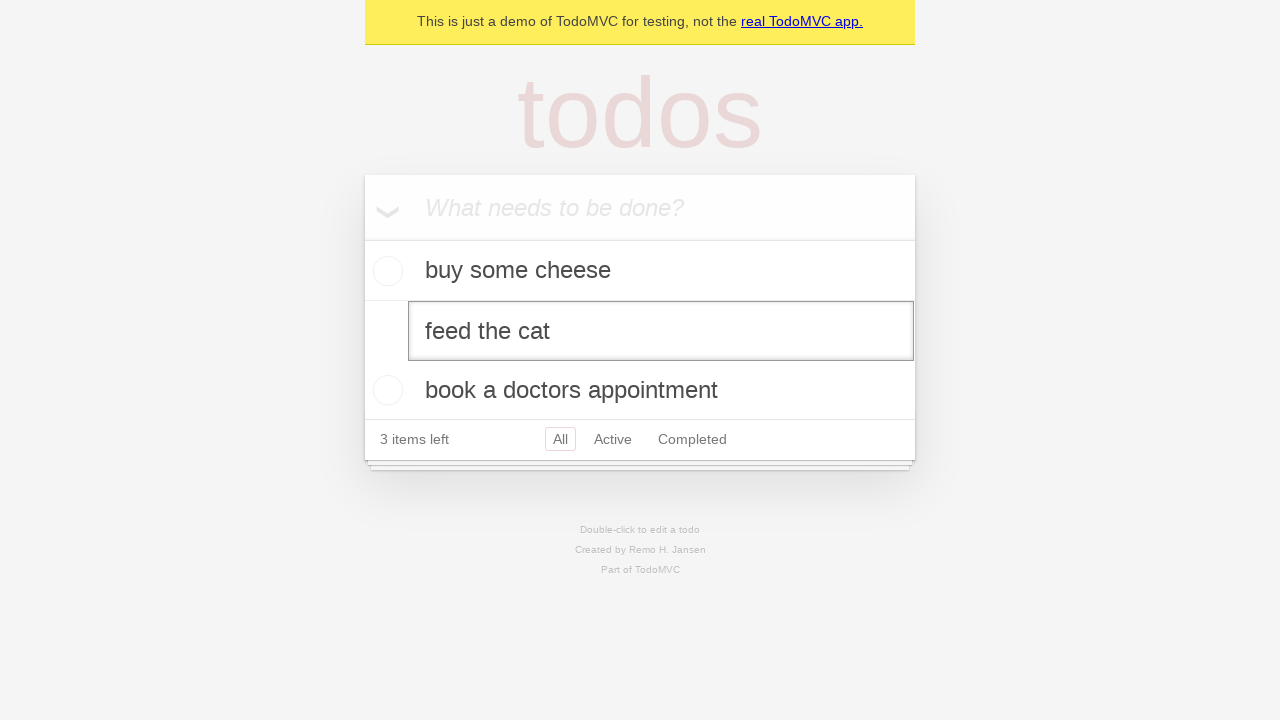

Cleared the text field of the todo item being edited on internal:testid=[data-testid="todo-item"s] >> nth=1 >> internal:role=textbox[nam
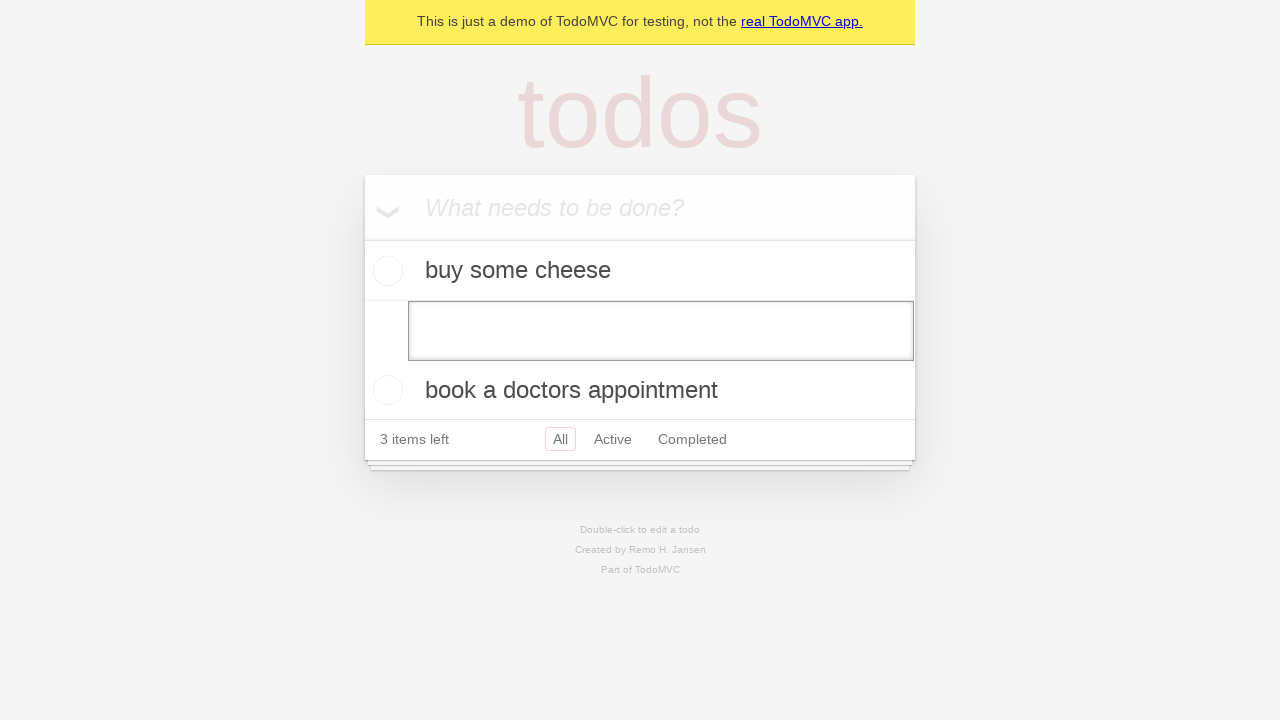

Pressed Enter to confirm removal of todo item with empty text on internal:testid=[data-testid="todo-item"s] >> nth=1 >> internal:role=textbox[nam
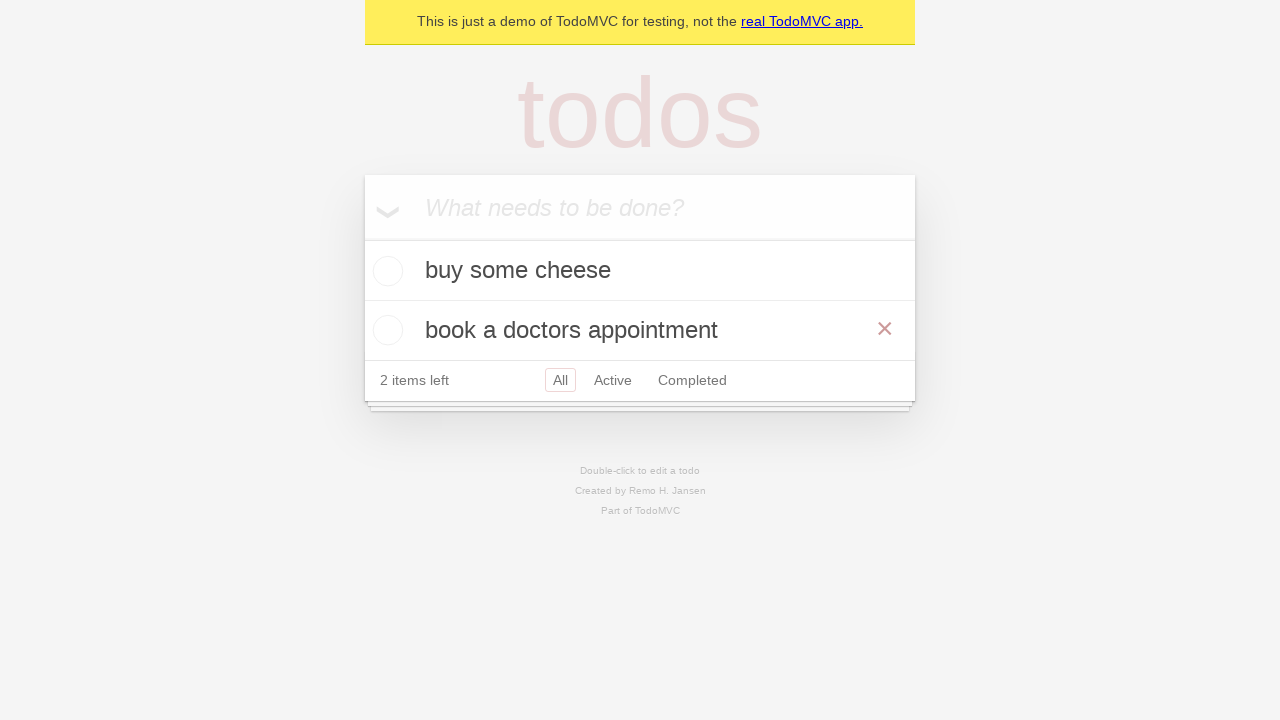

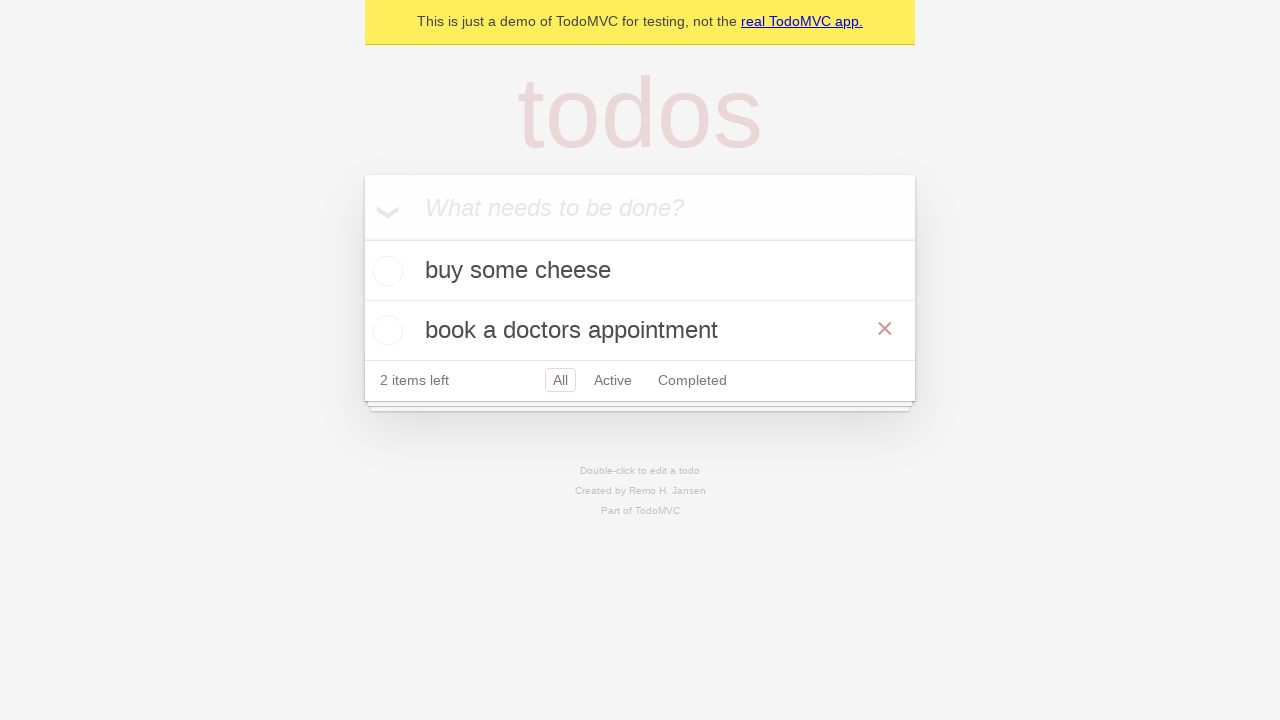